Tests the Playwright documentation site by clicking the "Get started" link and verifying the Installation heading is visible on the resulting page.

Starting URL: https://playwright.dev

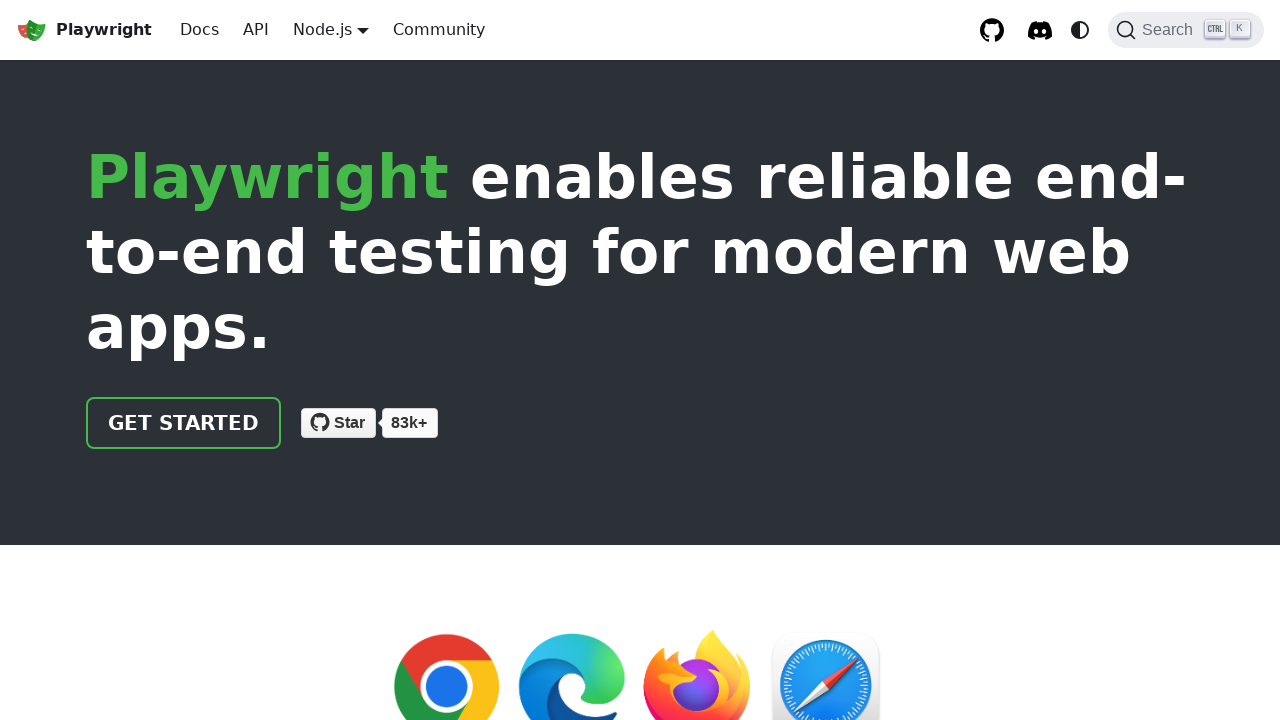

Clicked 'Get started' link at (184, 423) on internal:role=link[name="Get started"i]
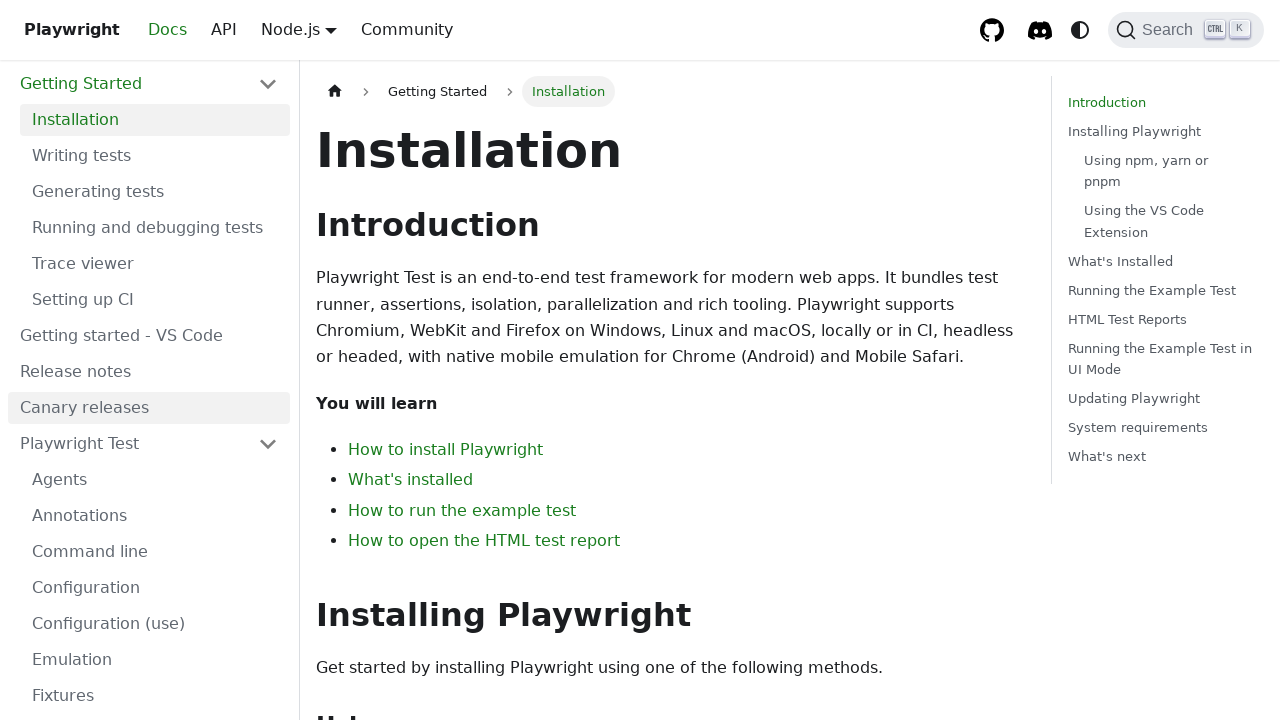

Installation heading is now visible on the page
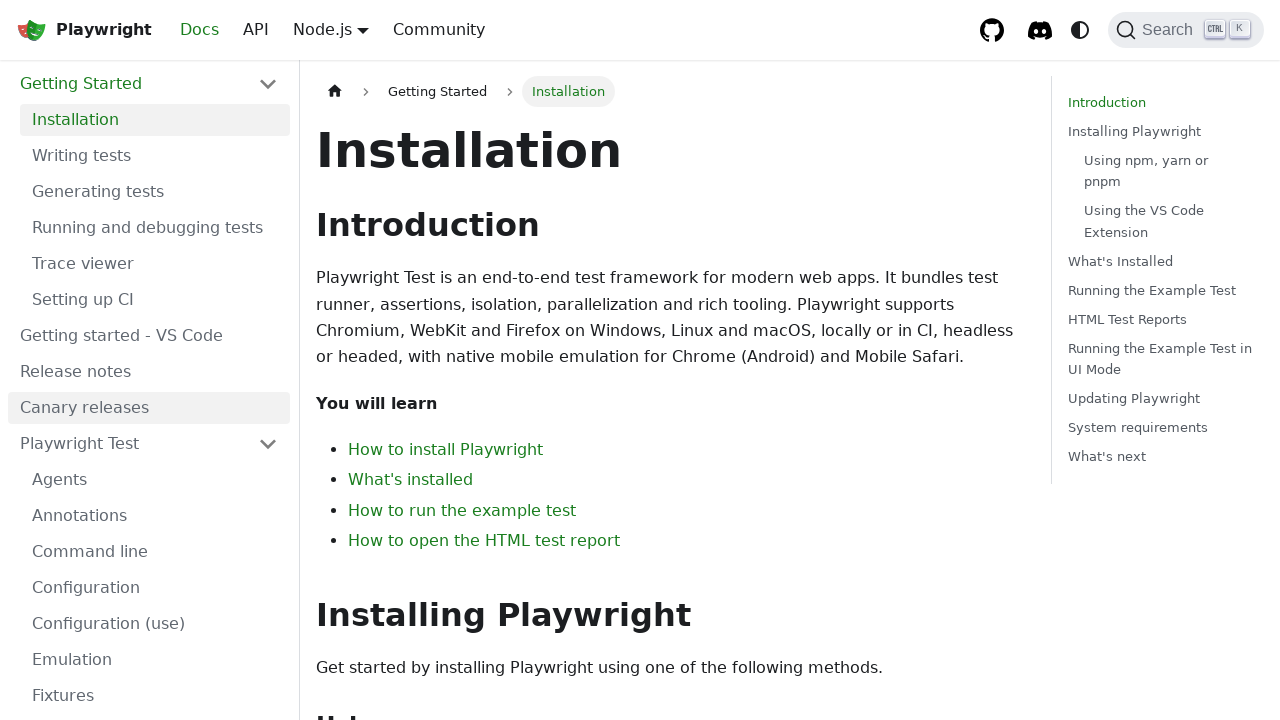

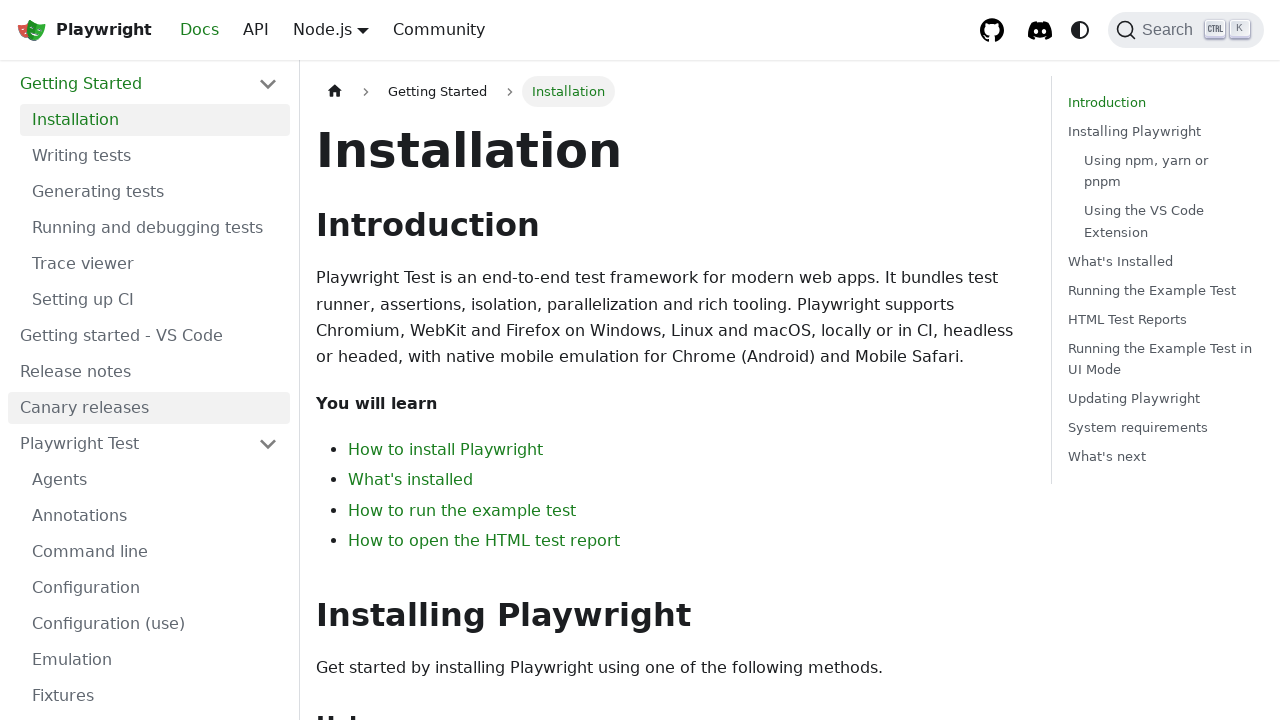